Tests JavaScript confirm dialog handling by clicking a button and dismissing the confirm dialog

Starting URL: https://the-internet.herokuapp.com/javascript_alerts

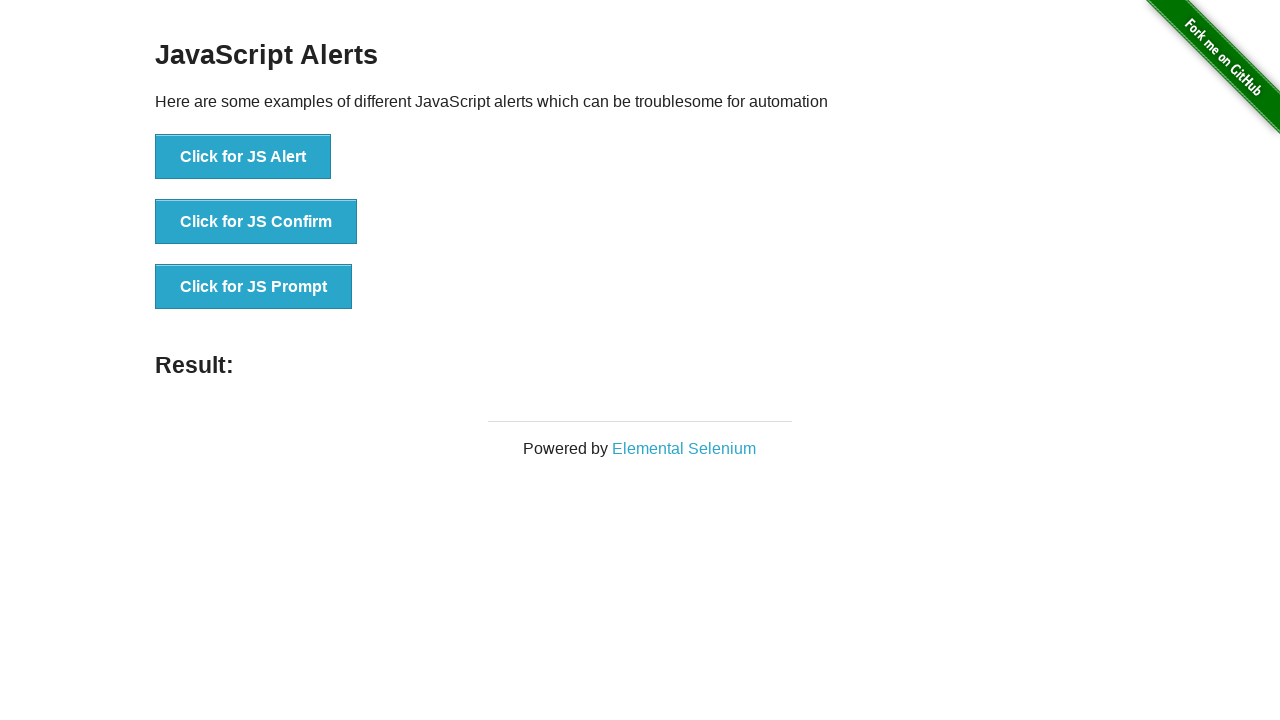

Navigated to JavaScript alerts page
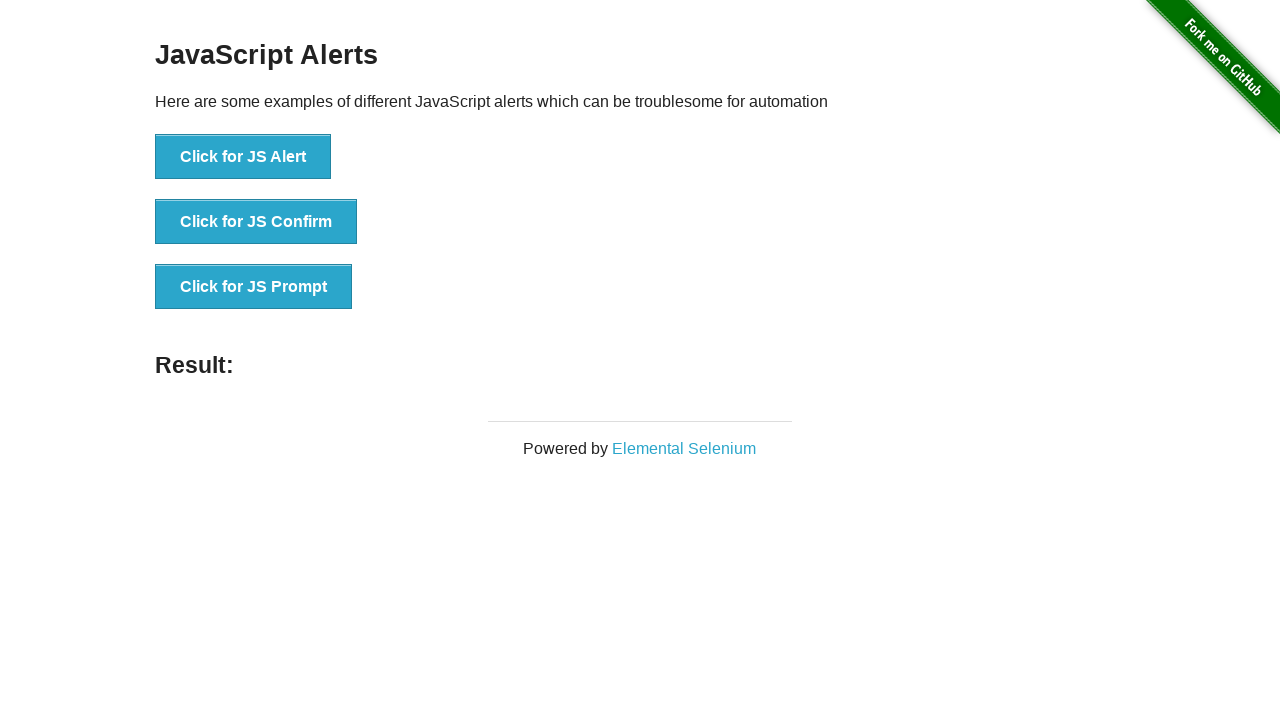

Clicked button to trigger JavaScript confirm dialog at (256, 222) on xpath=//button[@onclick='jsConfirm()']
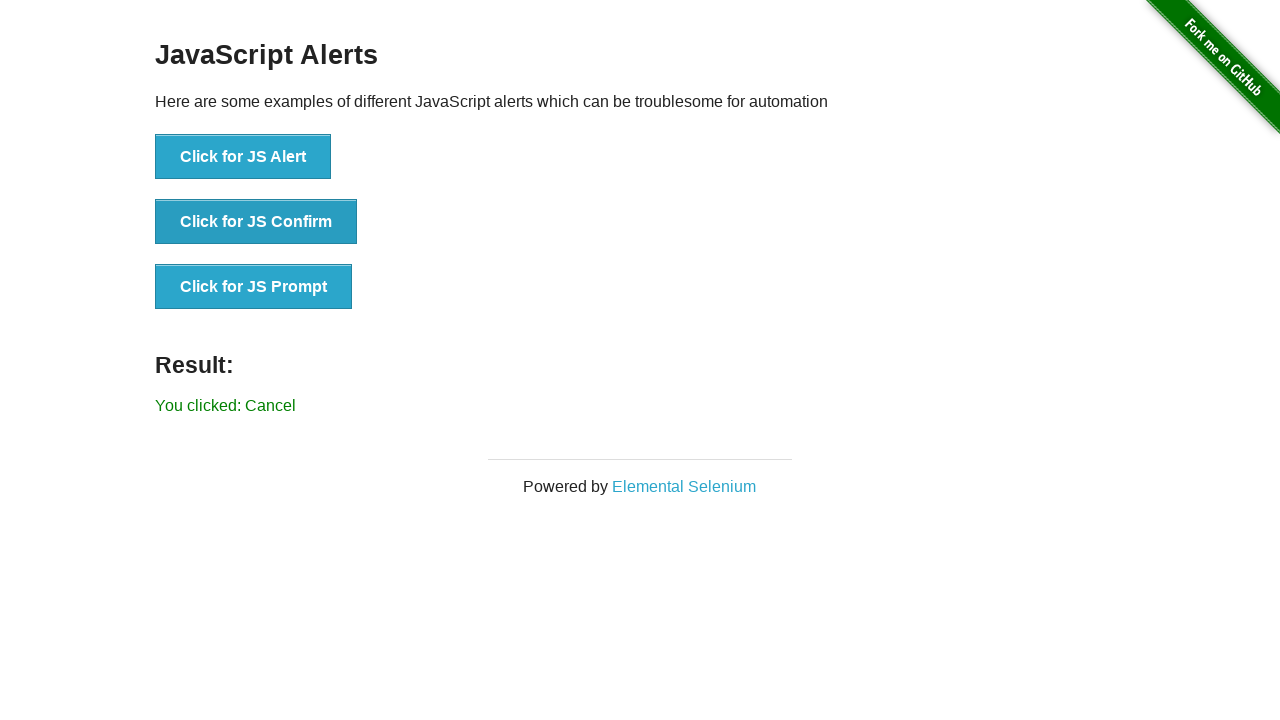

Set up dialog handler to dismiss the confirm dialog
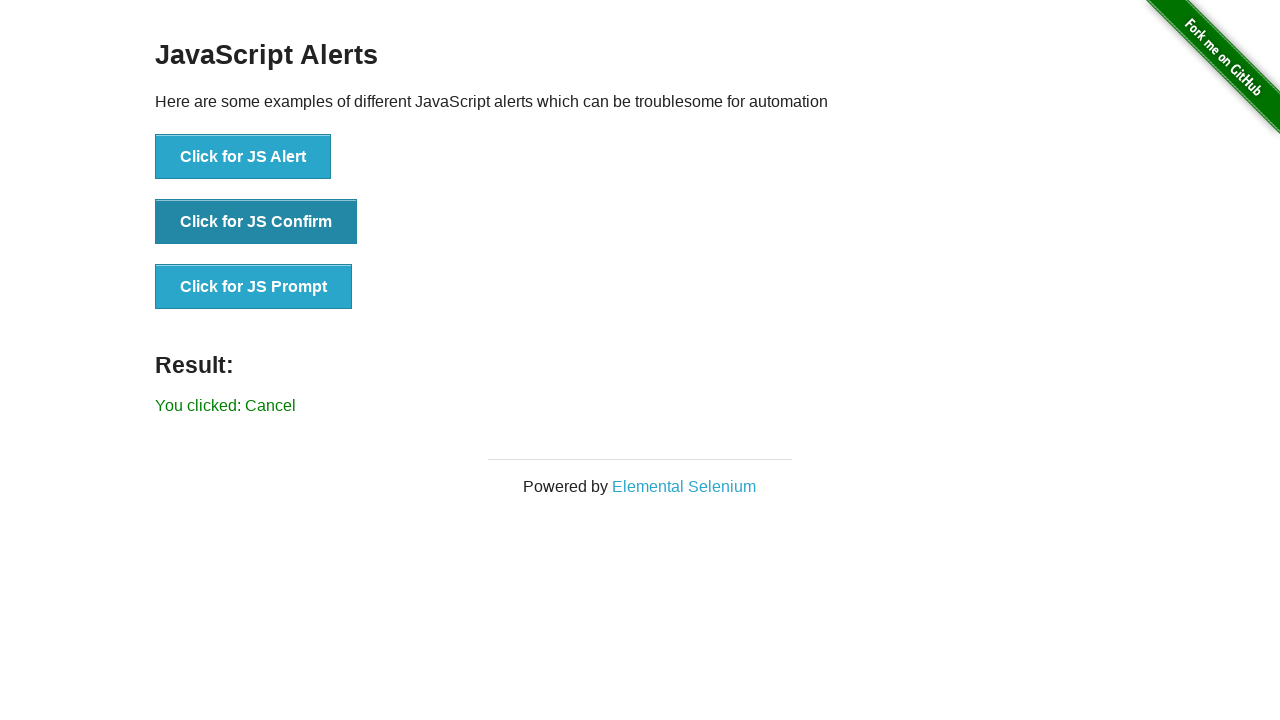

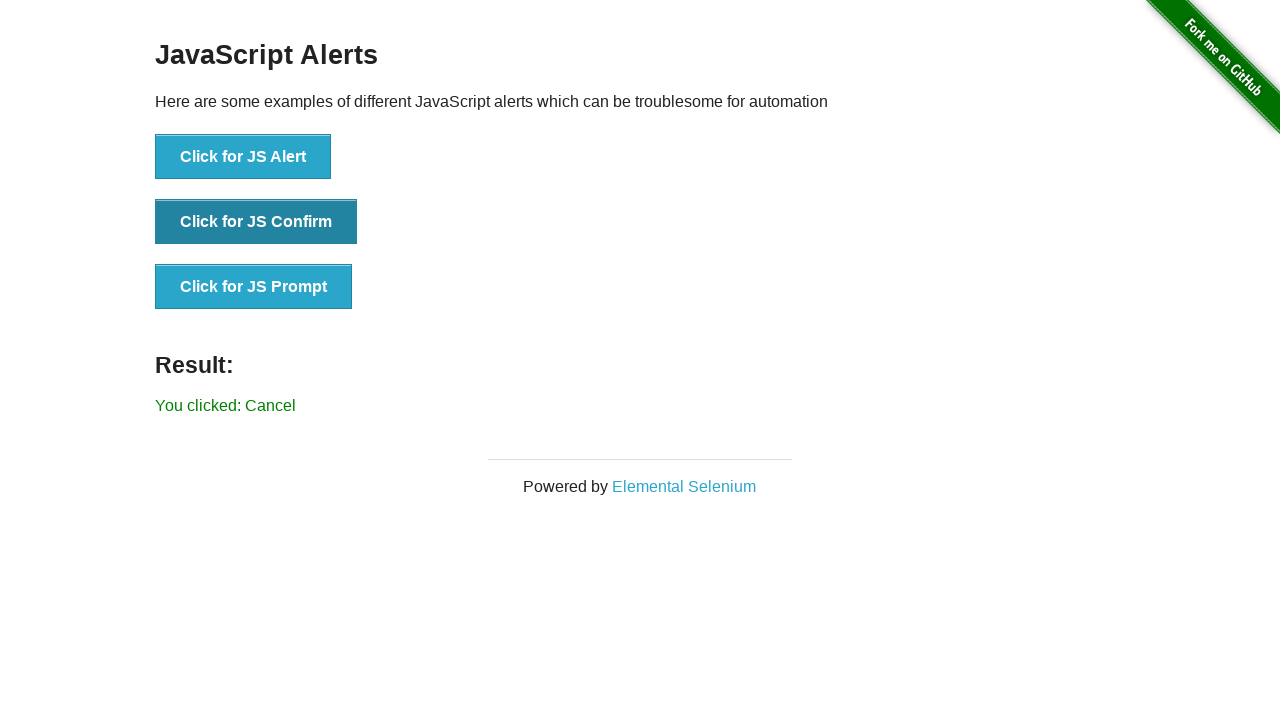